Tests a waiting scenario by waiting for a verify button to appear, clicking it, and verifying that a success message is displayed.

Starting URL: https://suninjuly.github.io/wait1.html

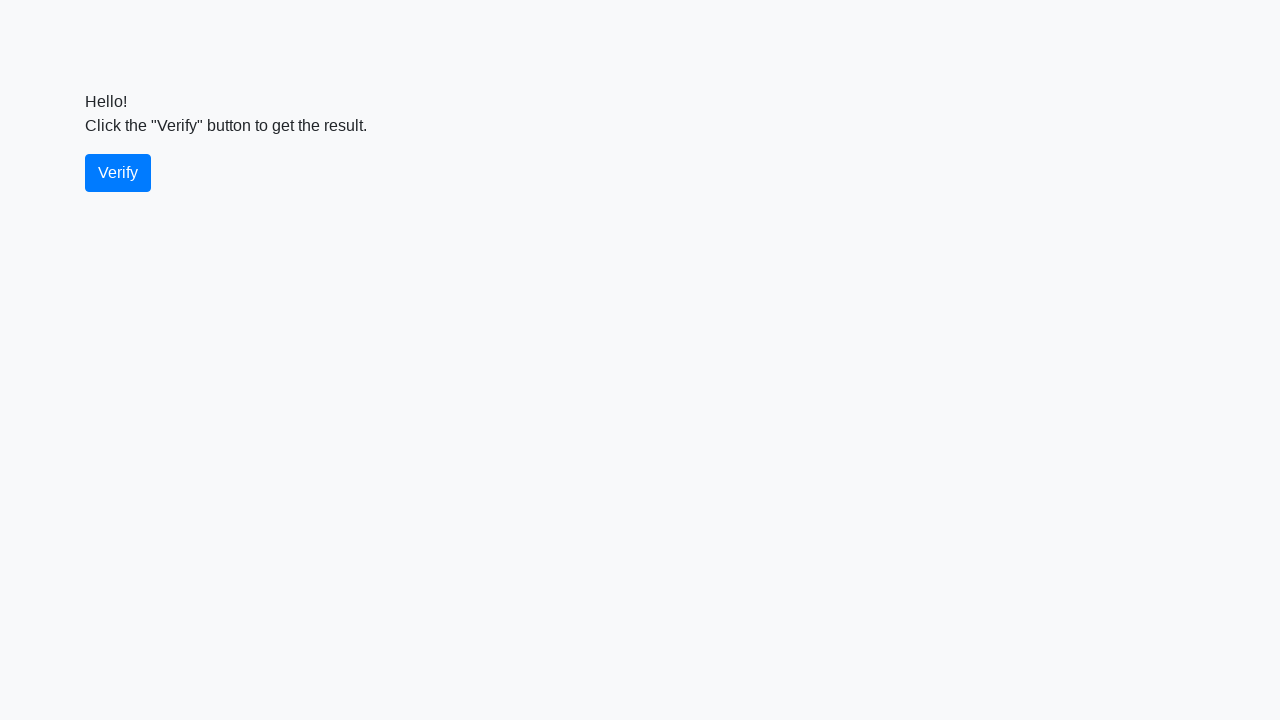

Waited for verify button to appear and become visible
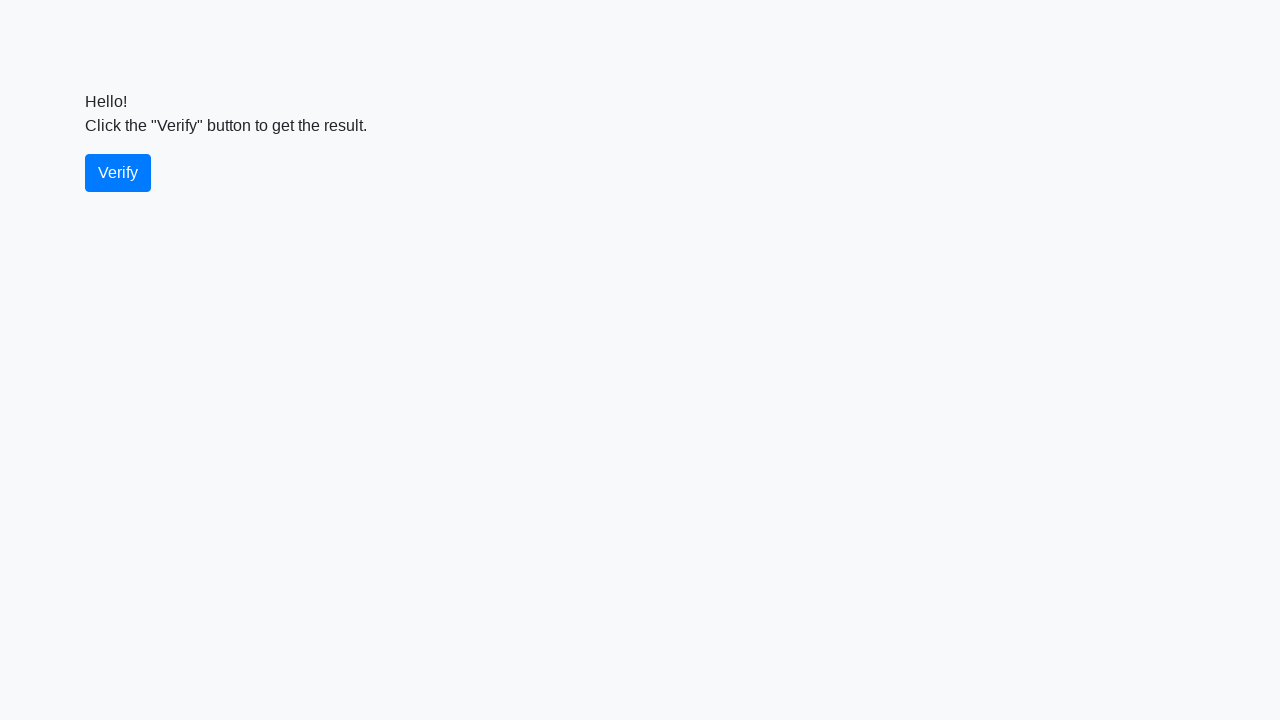

Clicked the verify button at (118, 173) on #verify
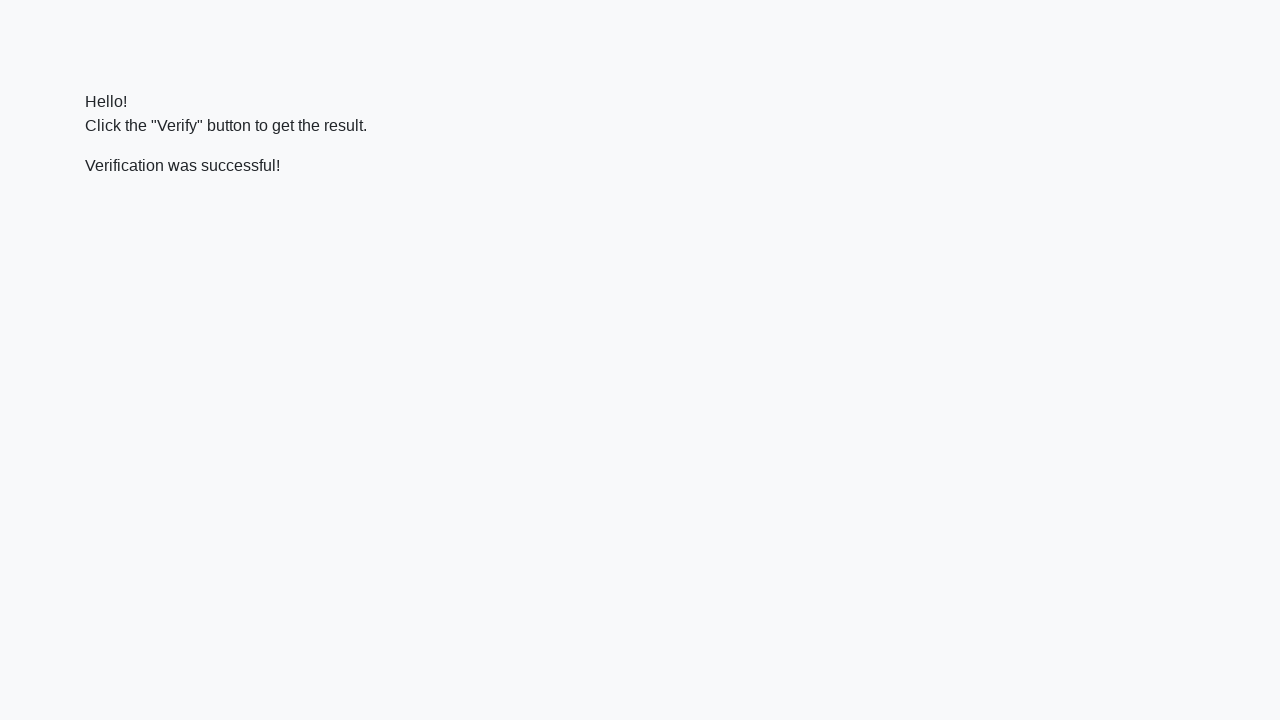

Success message element appeared
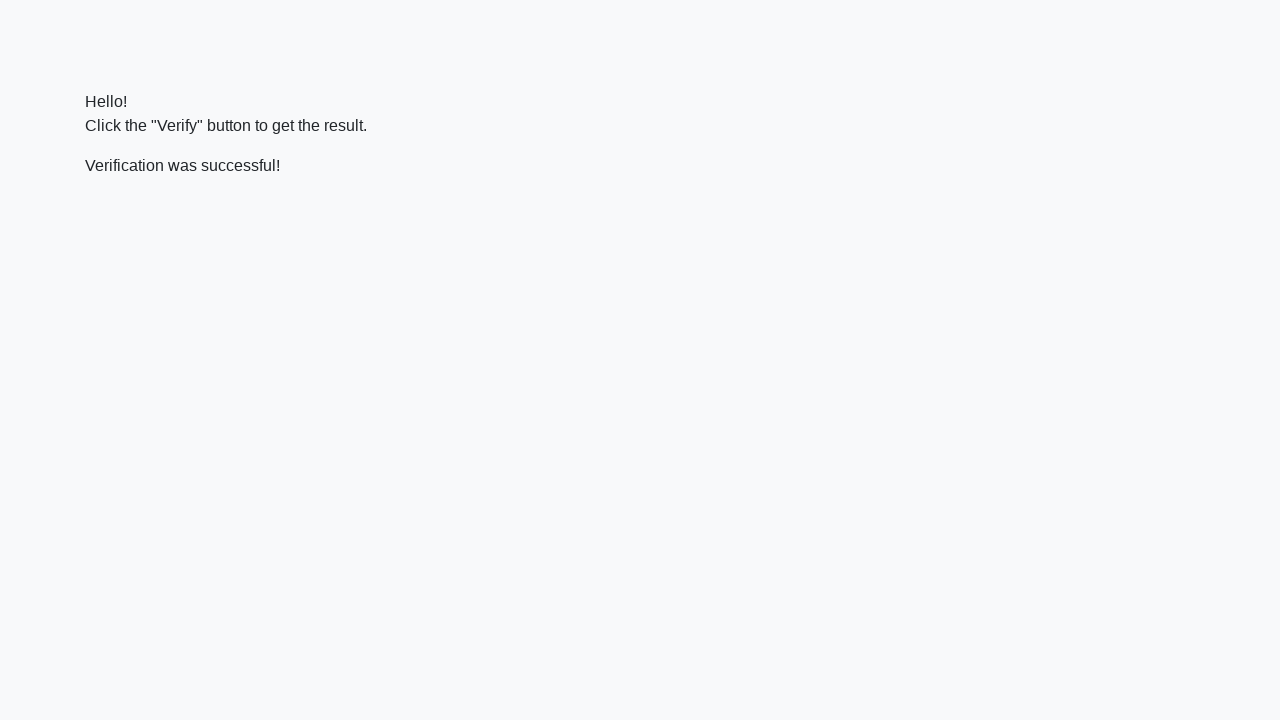

Retrieved success message text: 'Verification was successful!'
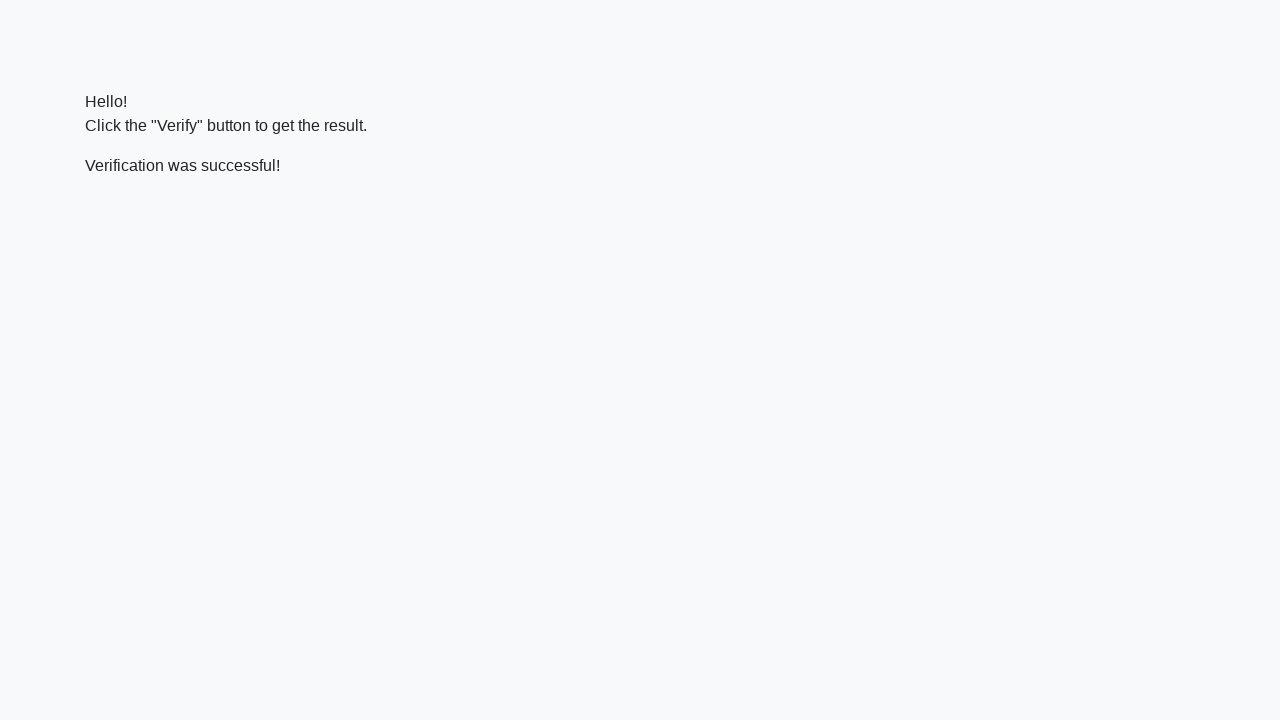

Verified success message contains 'successful'
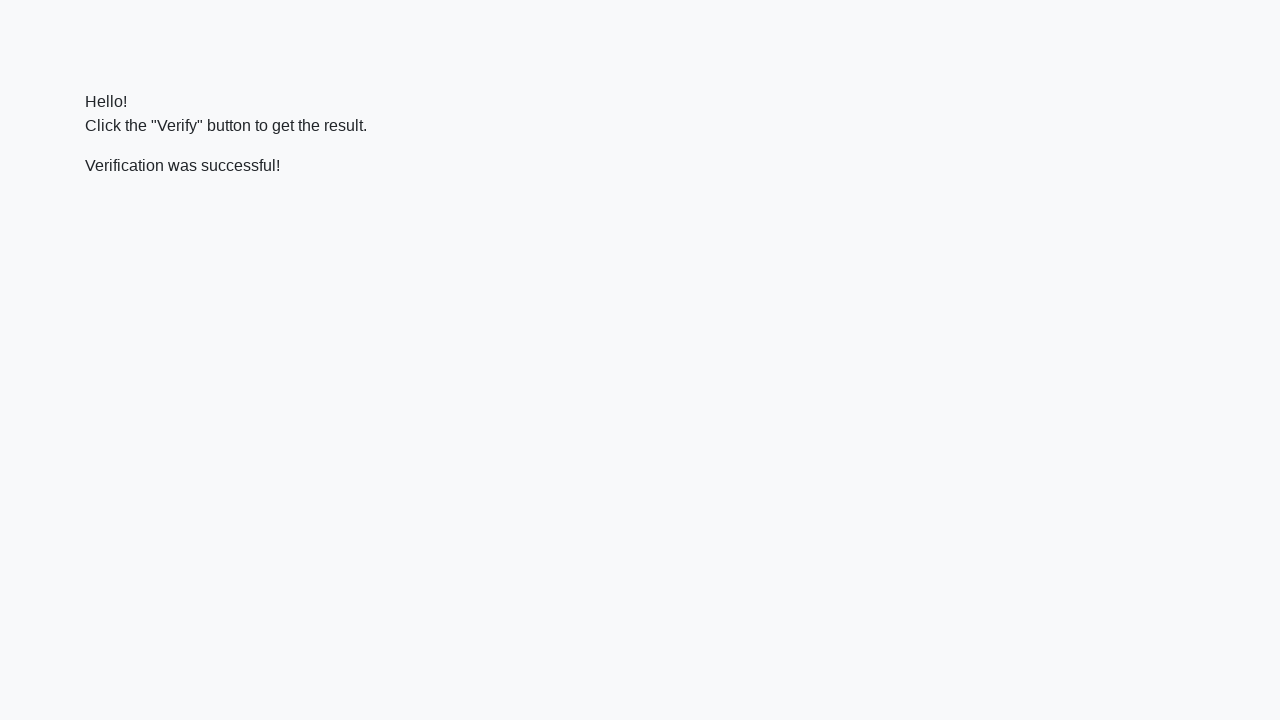

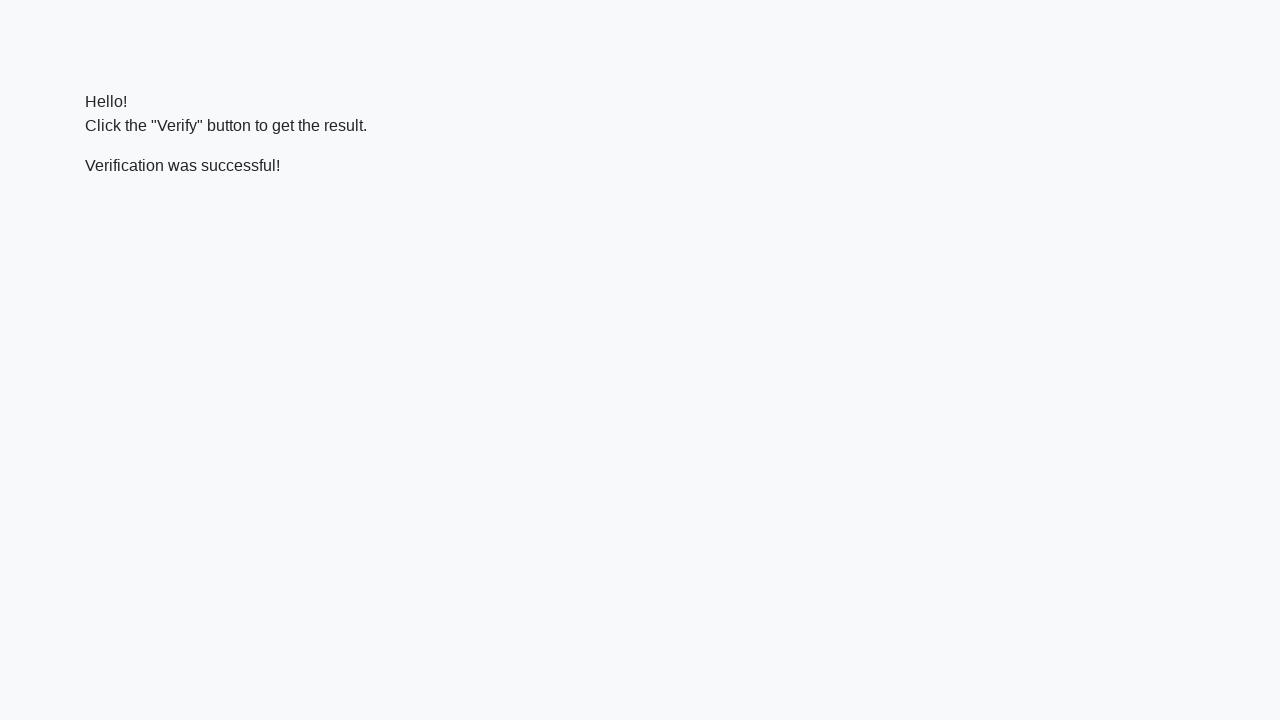